Tests checkbox functionality by clicking a checkbox, verifying it becomes selected, refreshing the page, and verifying the checkbox state resets to unselected.

Starting URL: https://rahulshettyacademy.com/AutomationPractice/

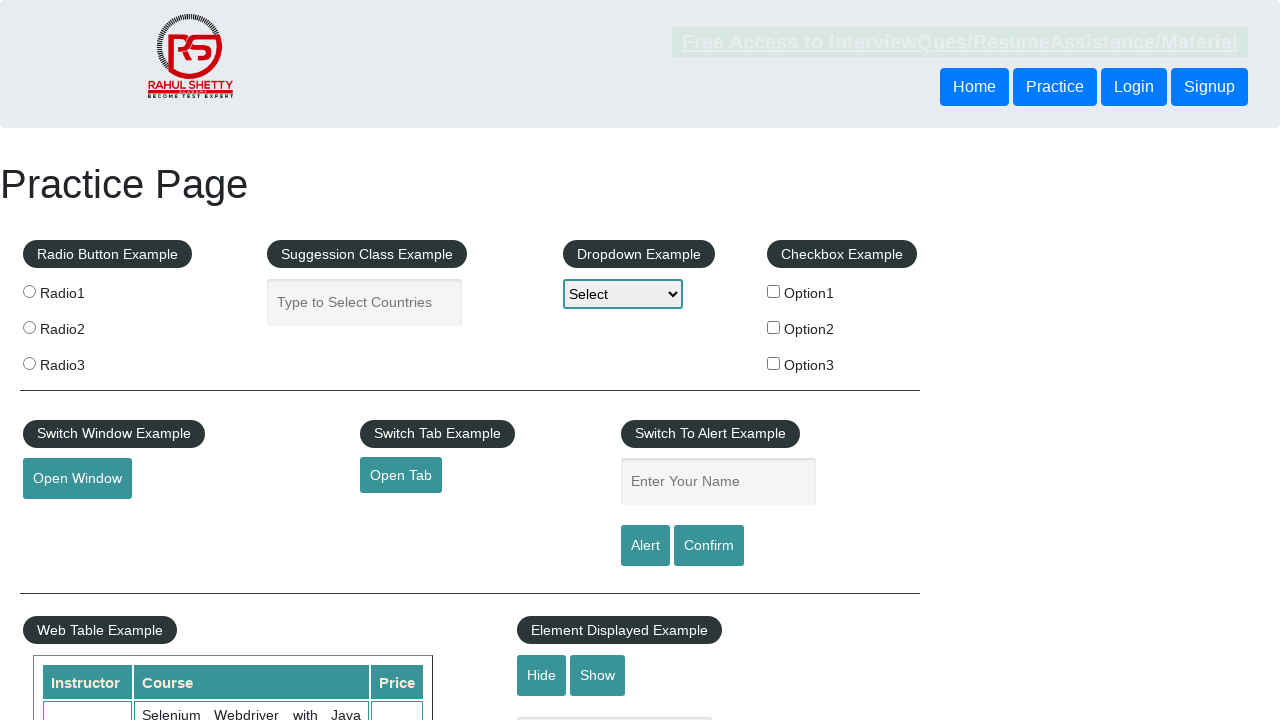

Navigated to AutomationPractice page
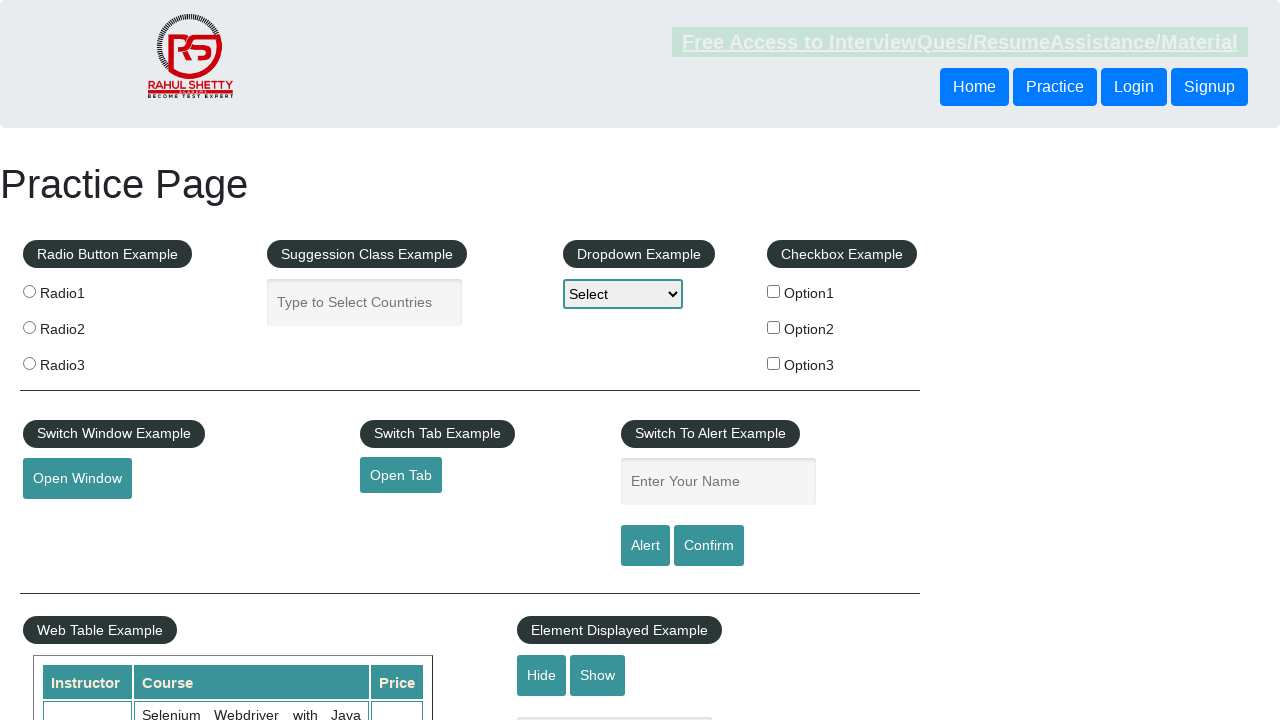

Located checkbox element
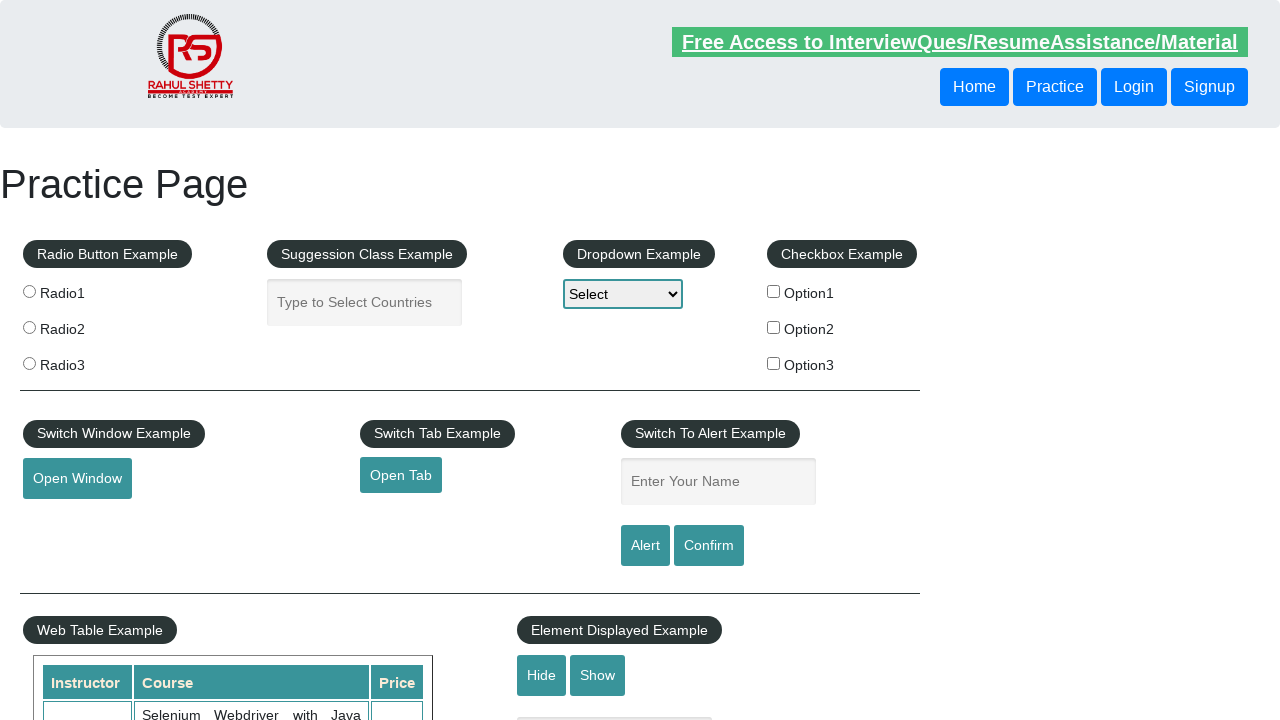

Verified checkbox is initially unchecked
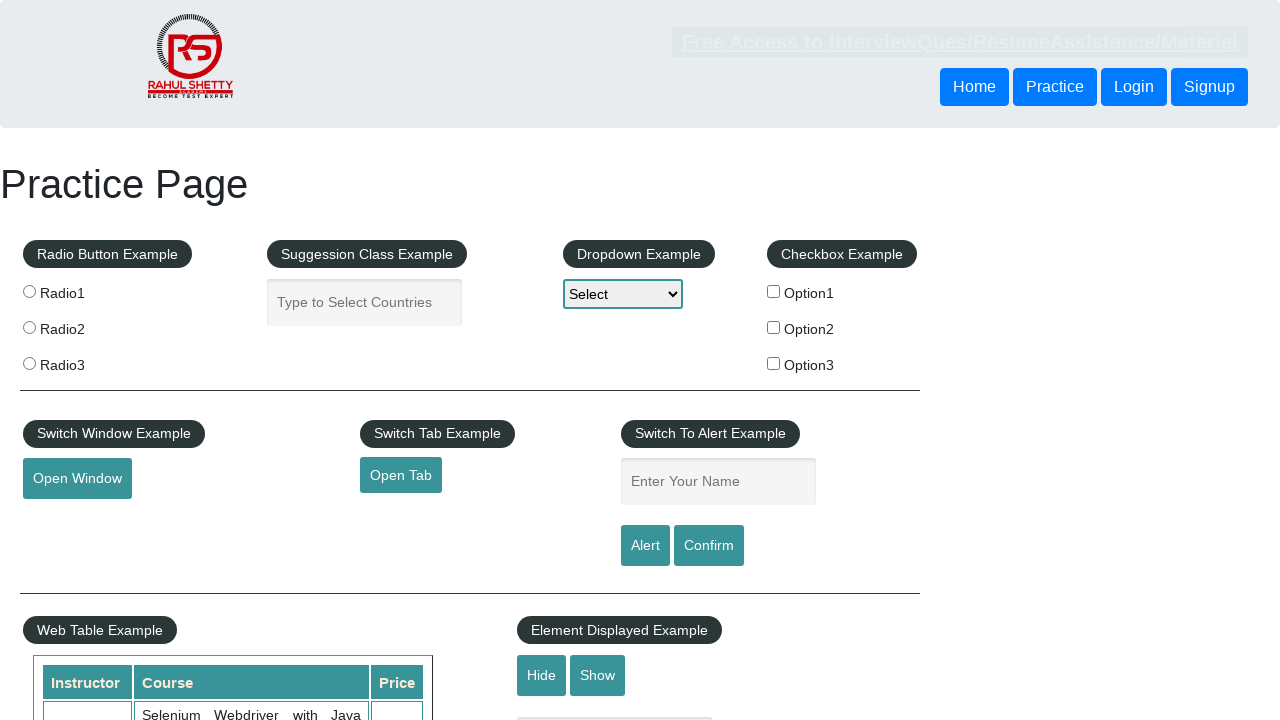

Clicked checkbox to select it at (774, 291) on input[name='checkBoxOption1']
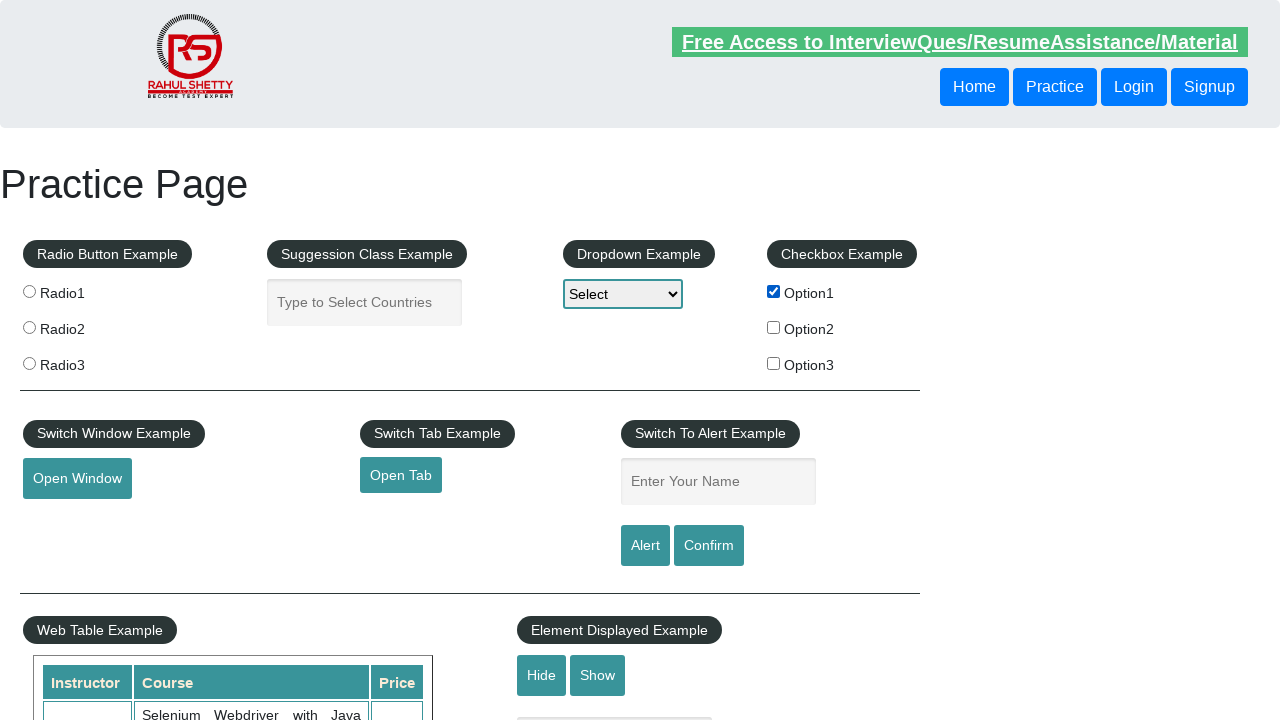

Verified checkbox is now checked
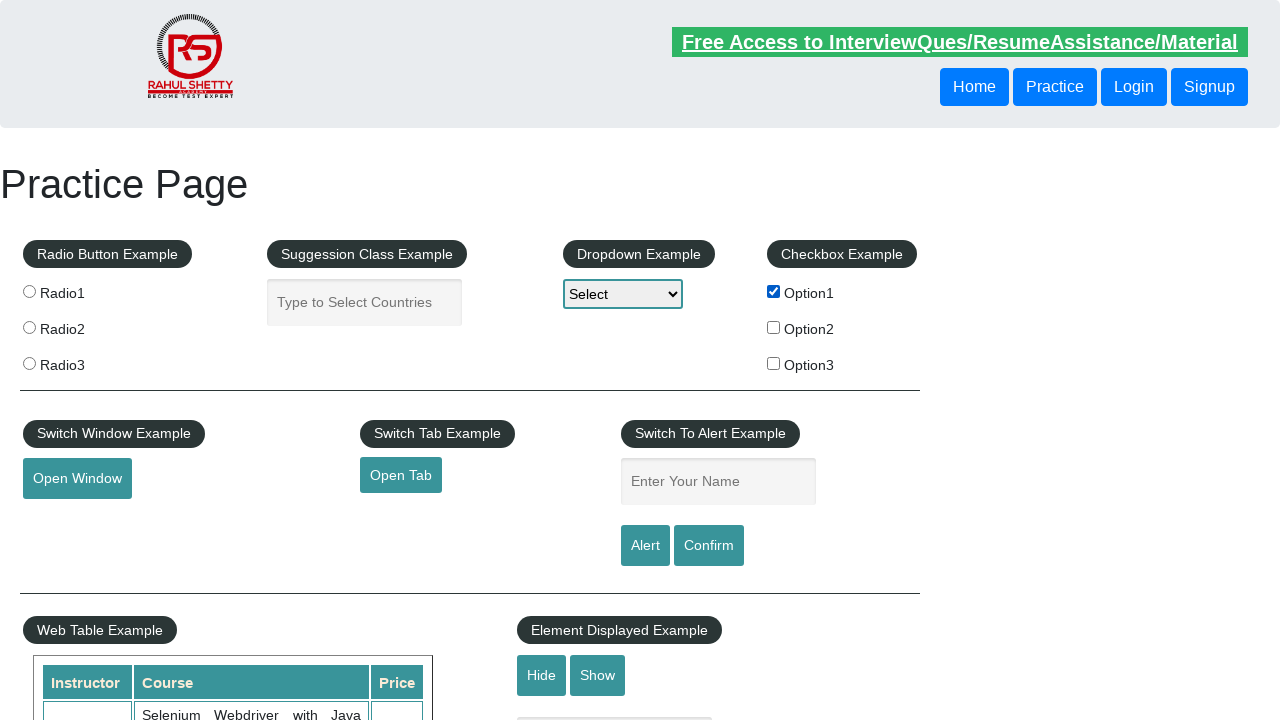

Refreshed the page
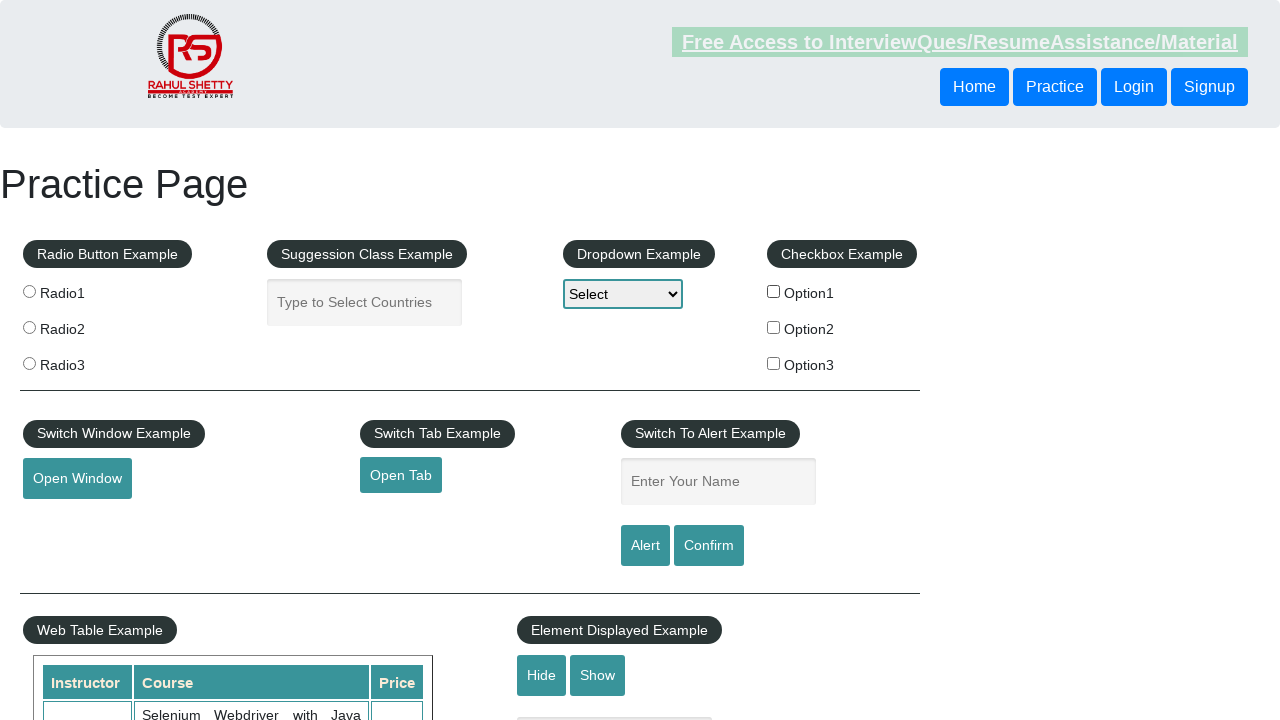

Located checkbox element after page refresh
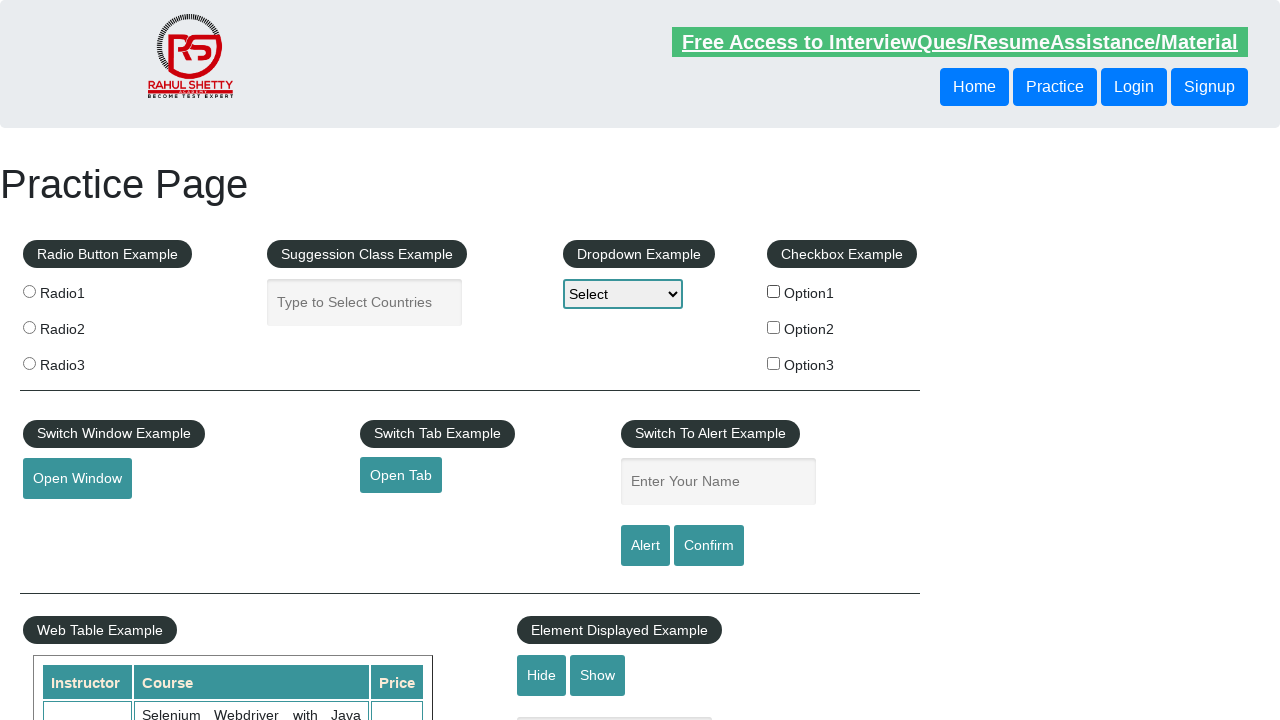

Verified checkbox is unchecked after page refresh
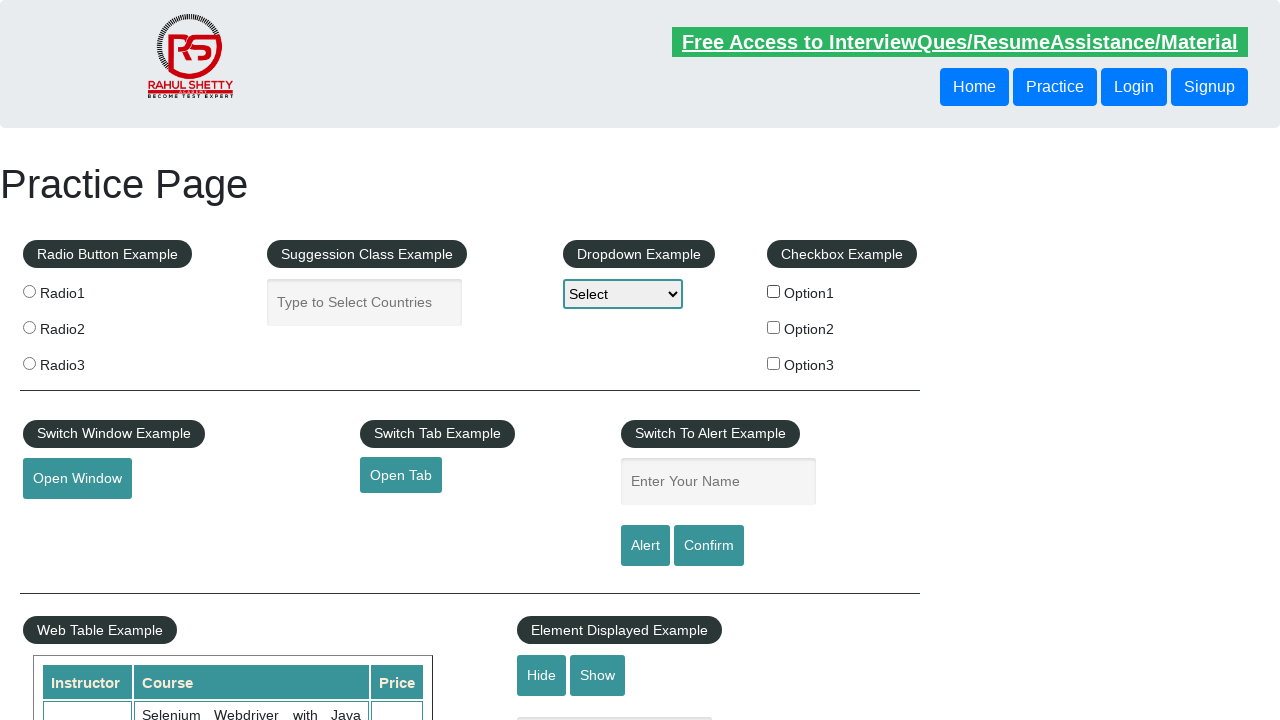

Counted all checkboxes on page: 3
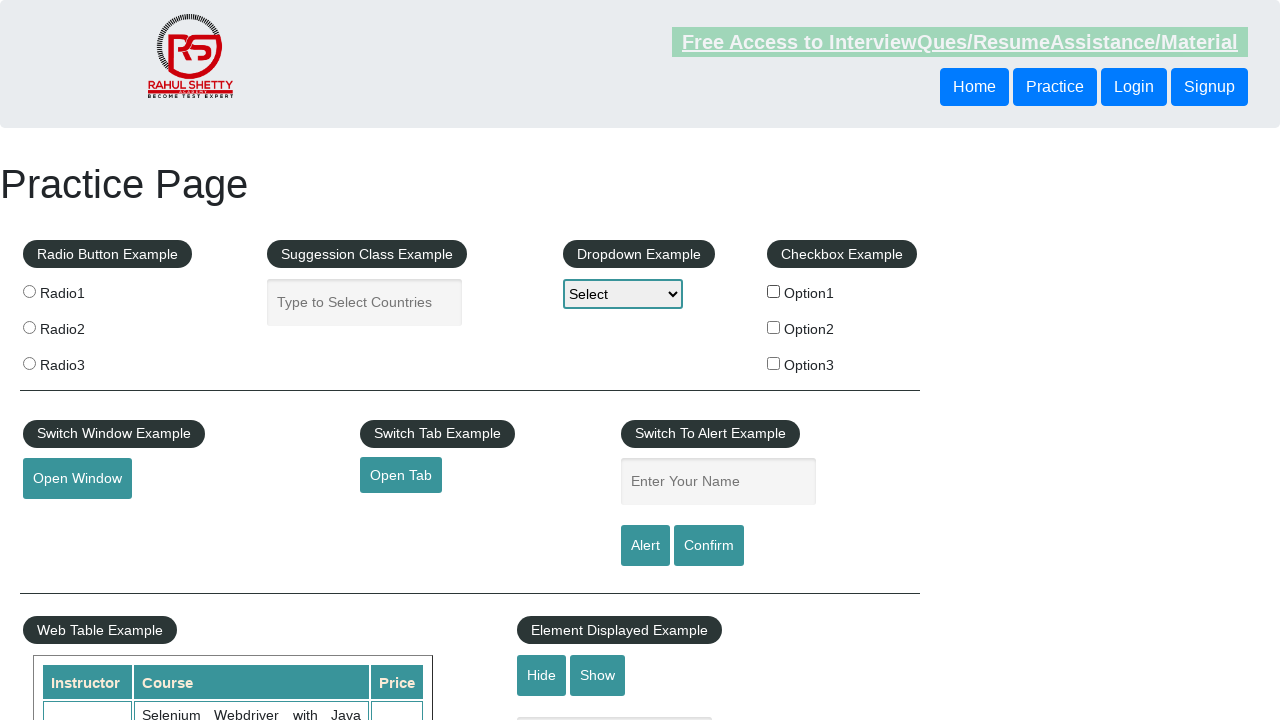

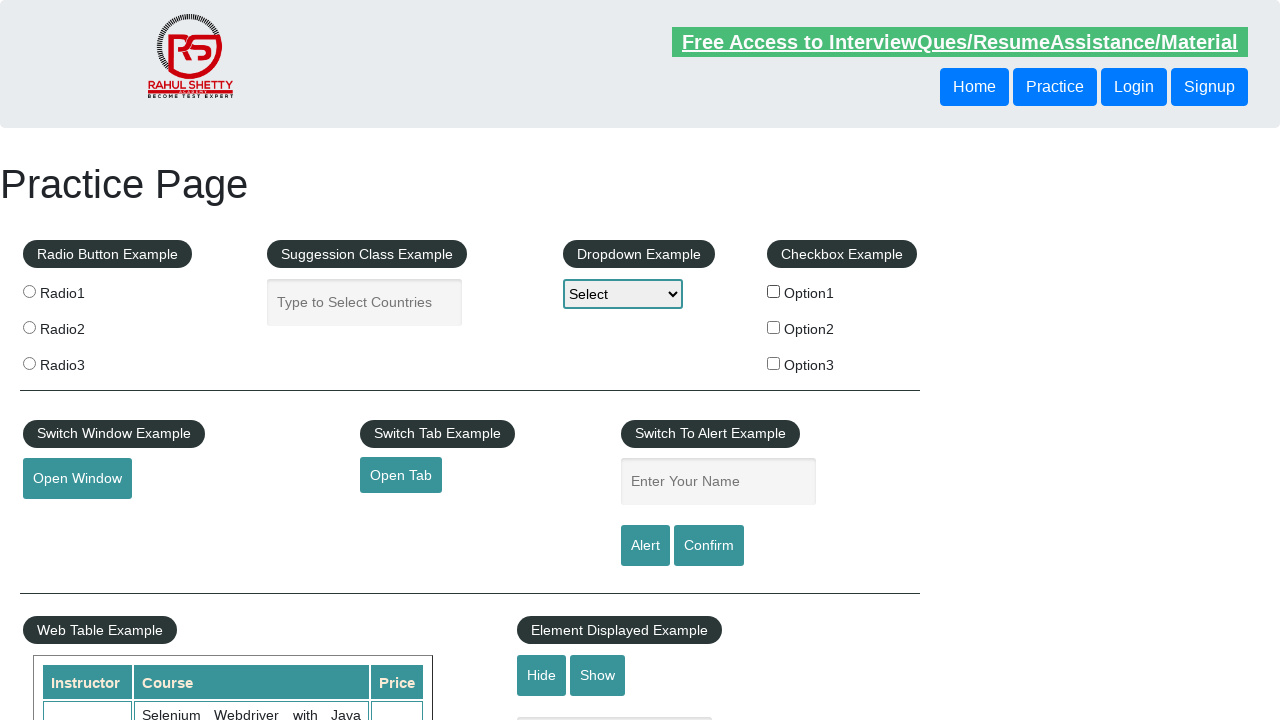